Tests various web element interactions including getting attributes, checking radio button states, clicking buttons to reveal hidden content, handling checkboxes, and filling text fields

Starting URL: https://syntaxprojects.com/selenium_commands_selector-homework.php

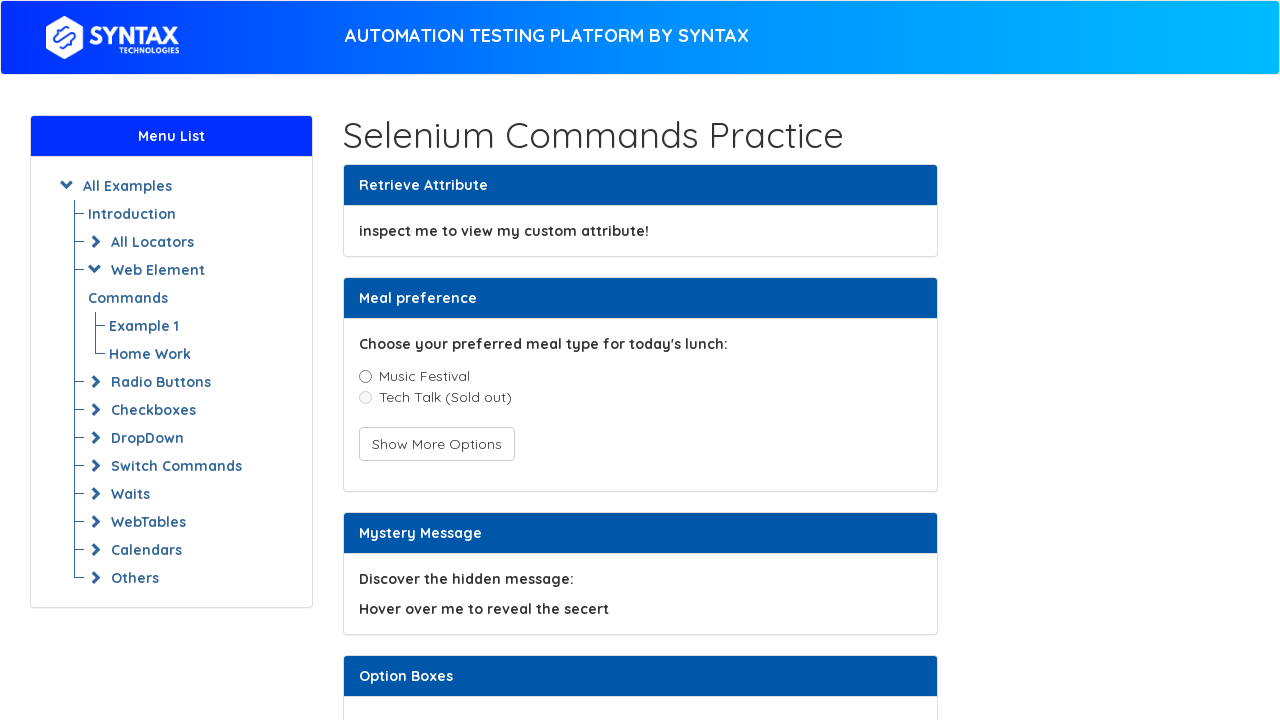

Located element with id 'textattr'
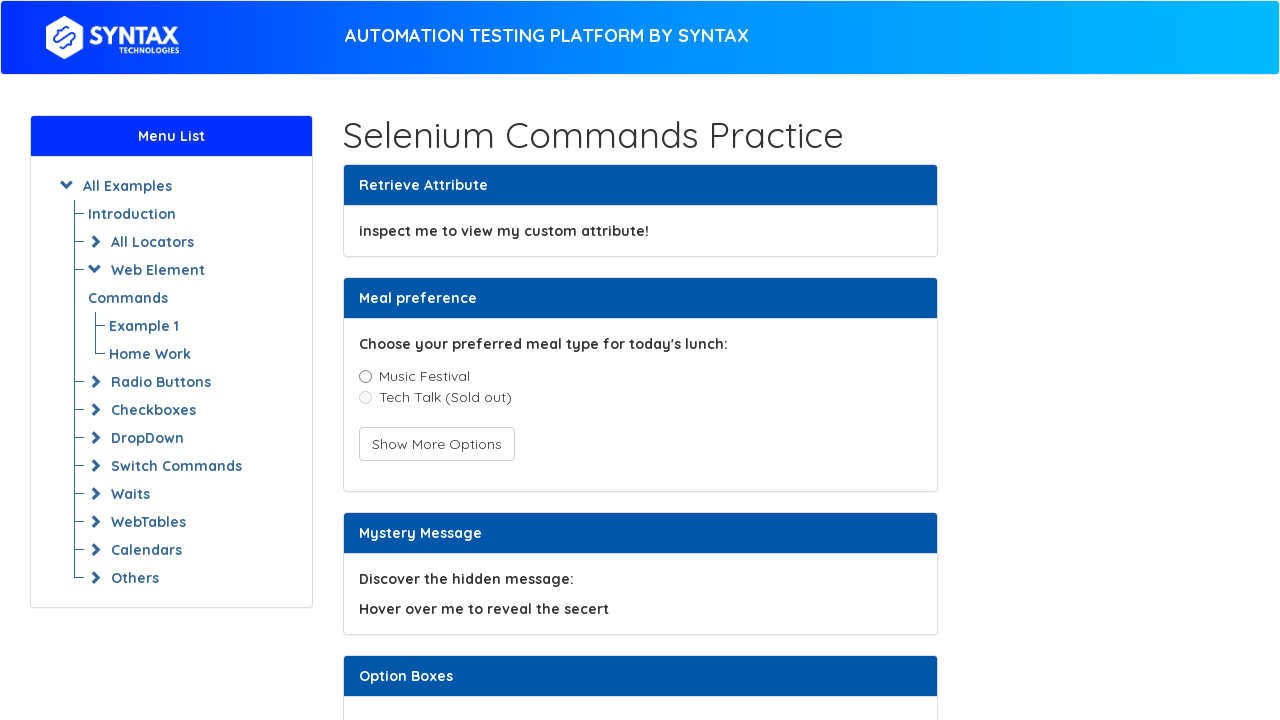

Retrieved data-text-attr attribute value
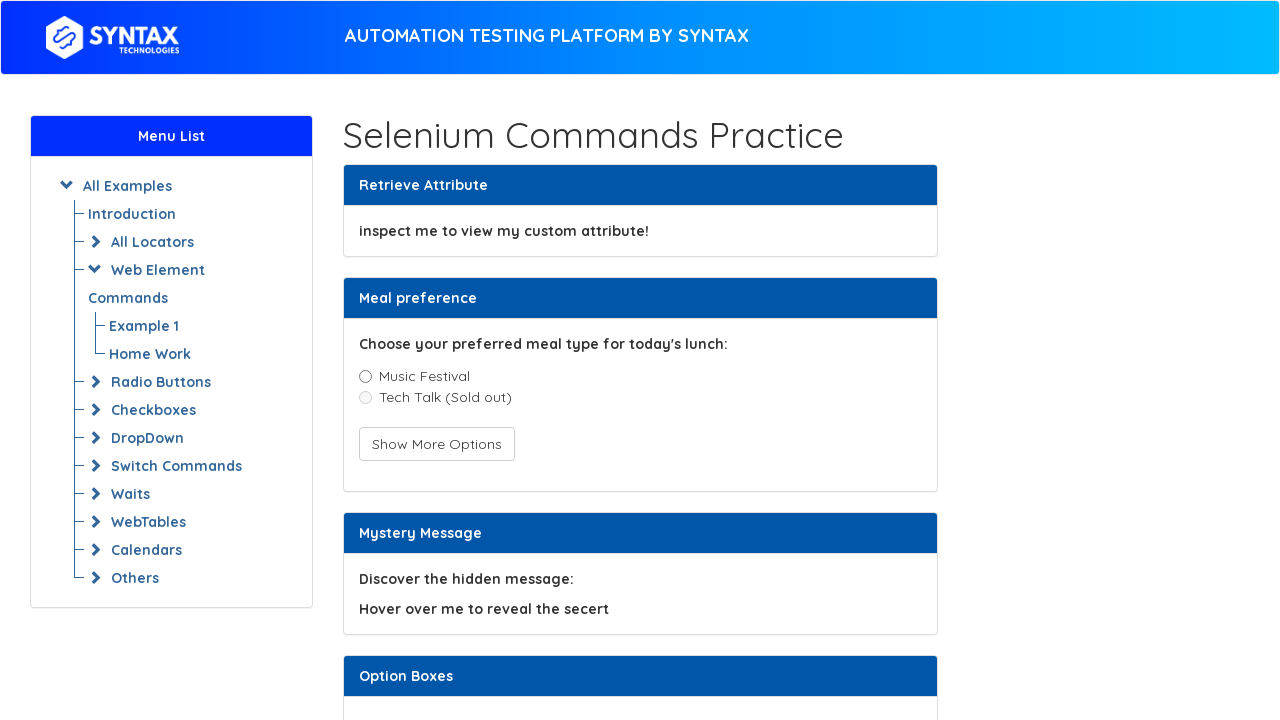

Located music_festival radio button
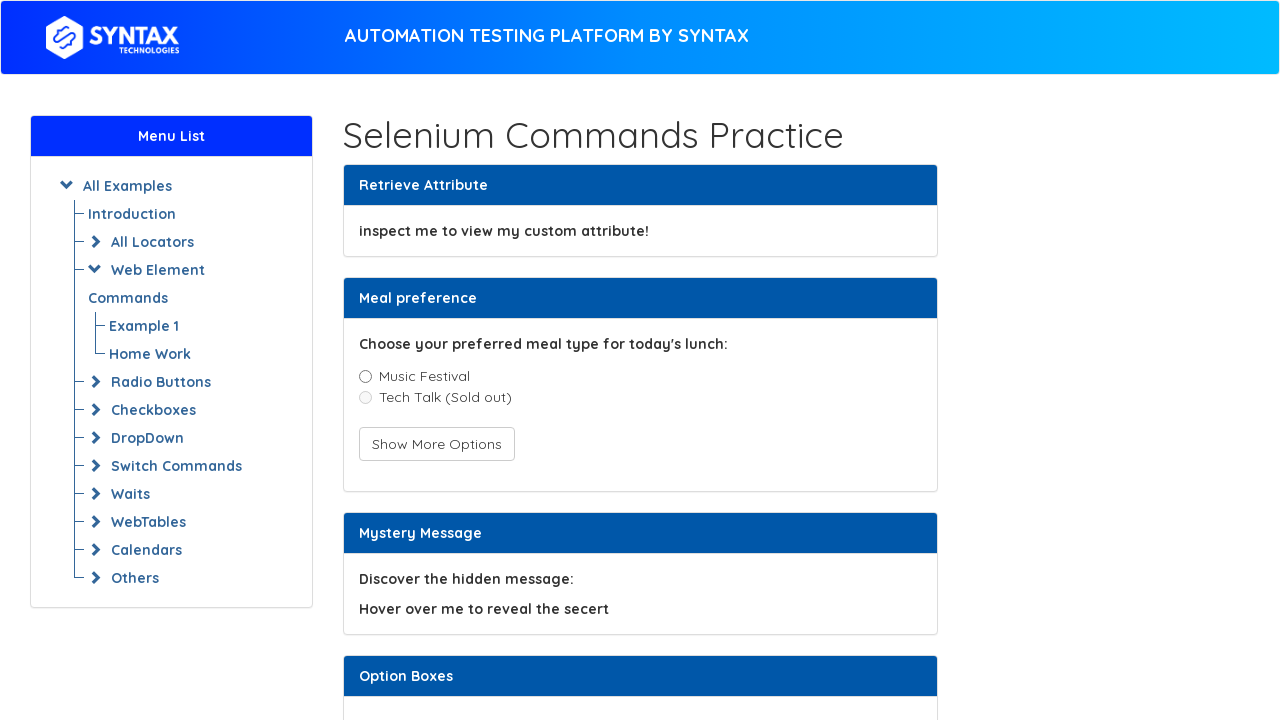

Checked if music_festival radio button is enabled
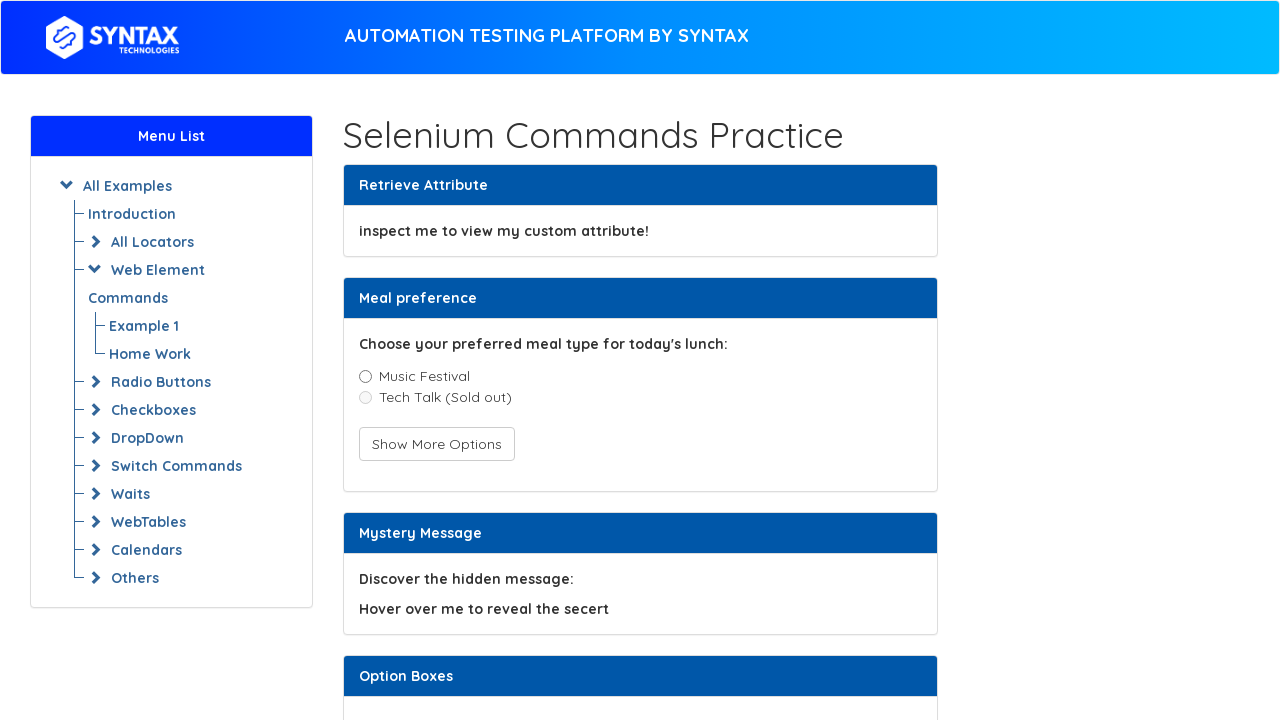

Located tech_talk radio button
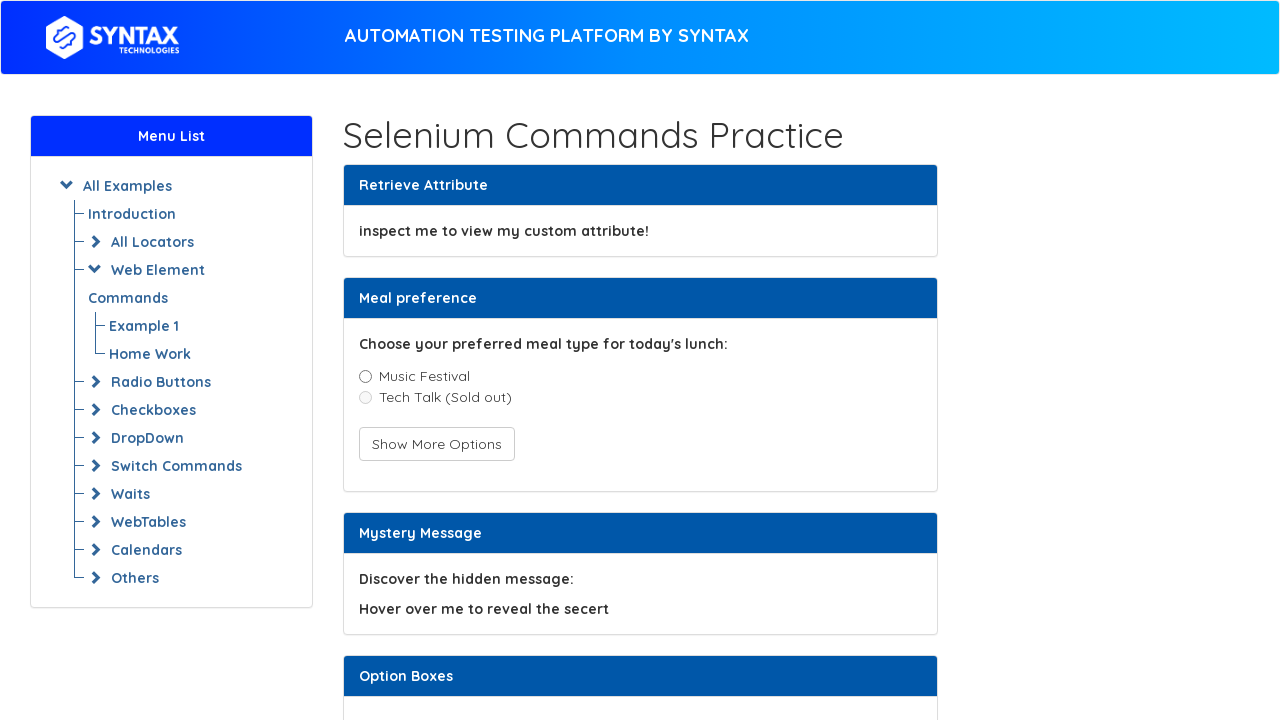

Checked if tech_talk radio button is enabled
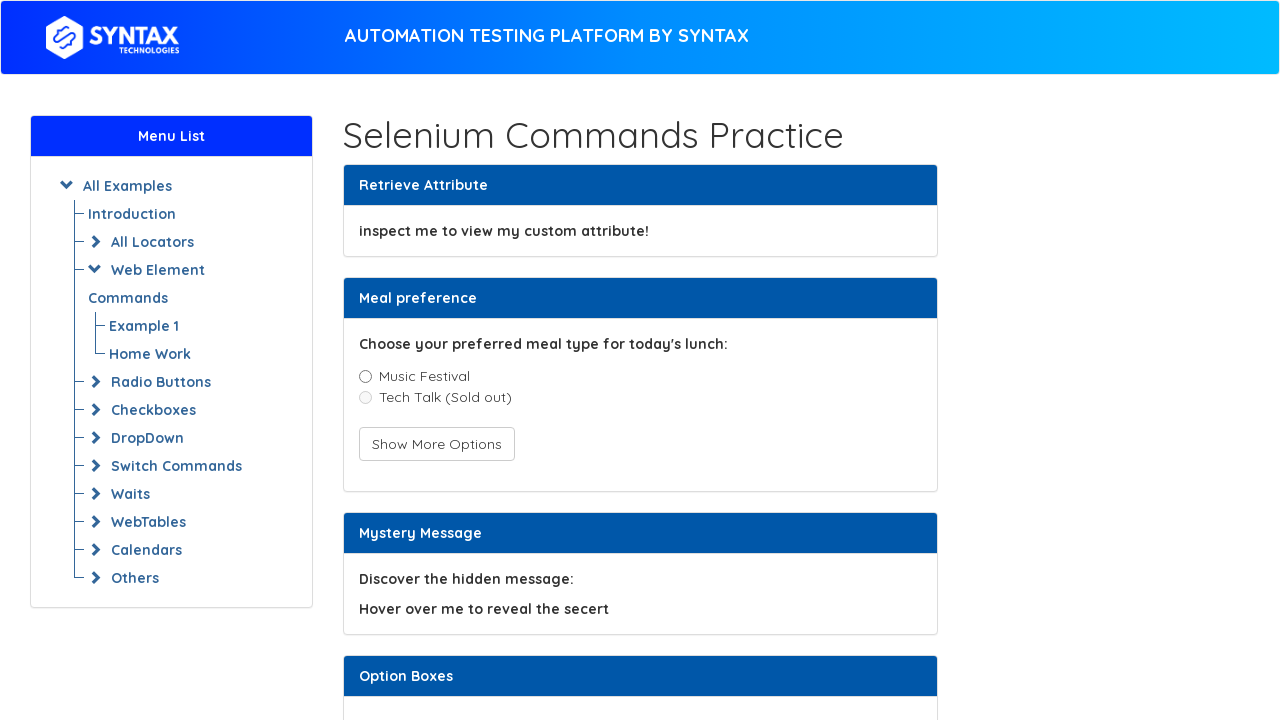

Clicked 'Show More Options' button at (436, 444) on xpath=//button[text()='Show More Options']
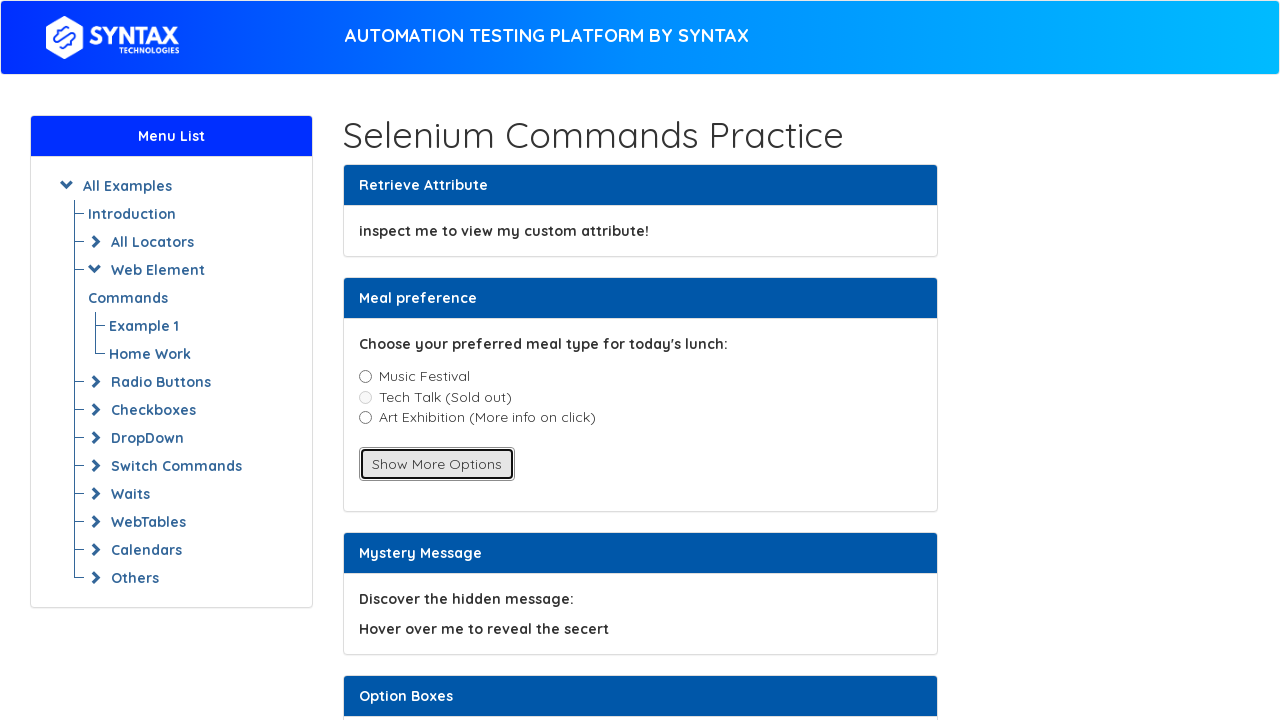

Waited 2000ms for hidden options to appear
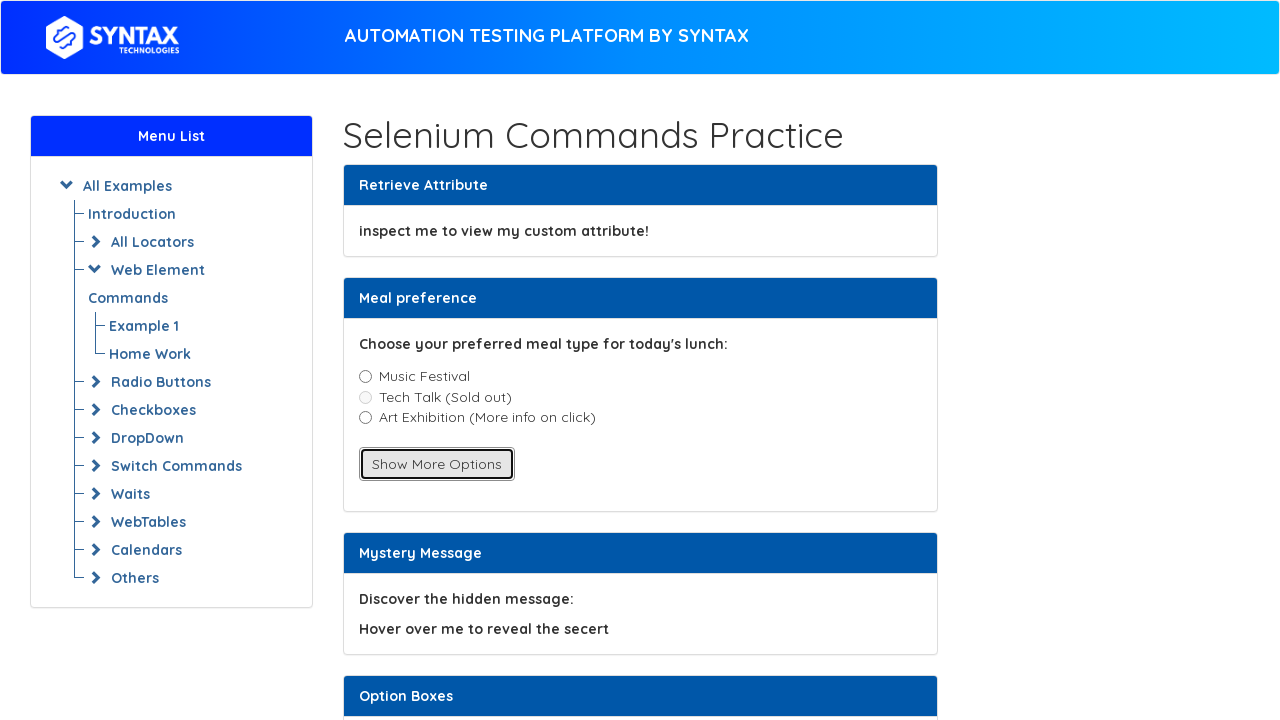

Clicked art_exhibition radio button at (365, 418) on xpath=//input[@value='art_exhibition']
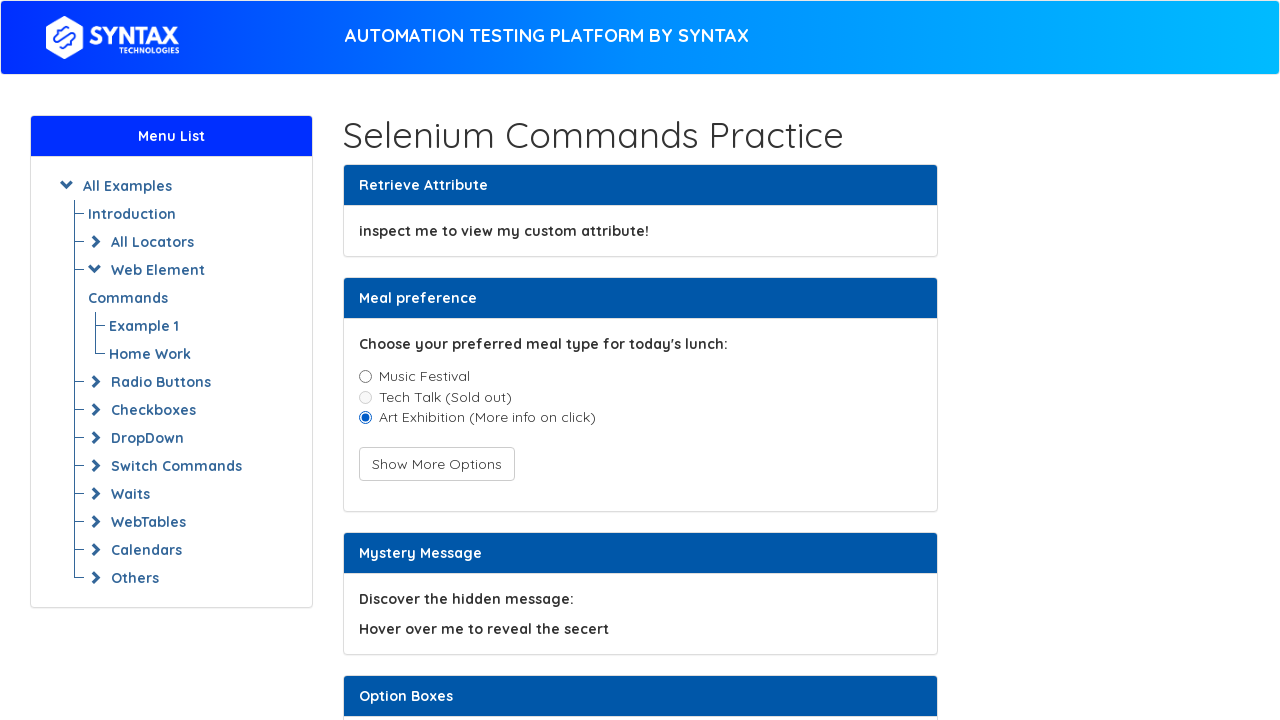

Located hidden_message element
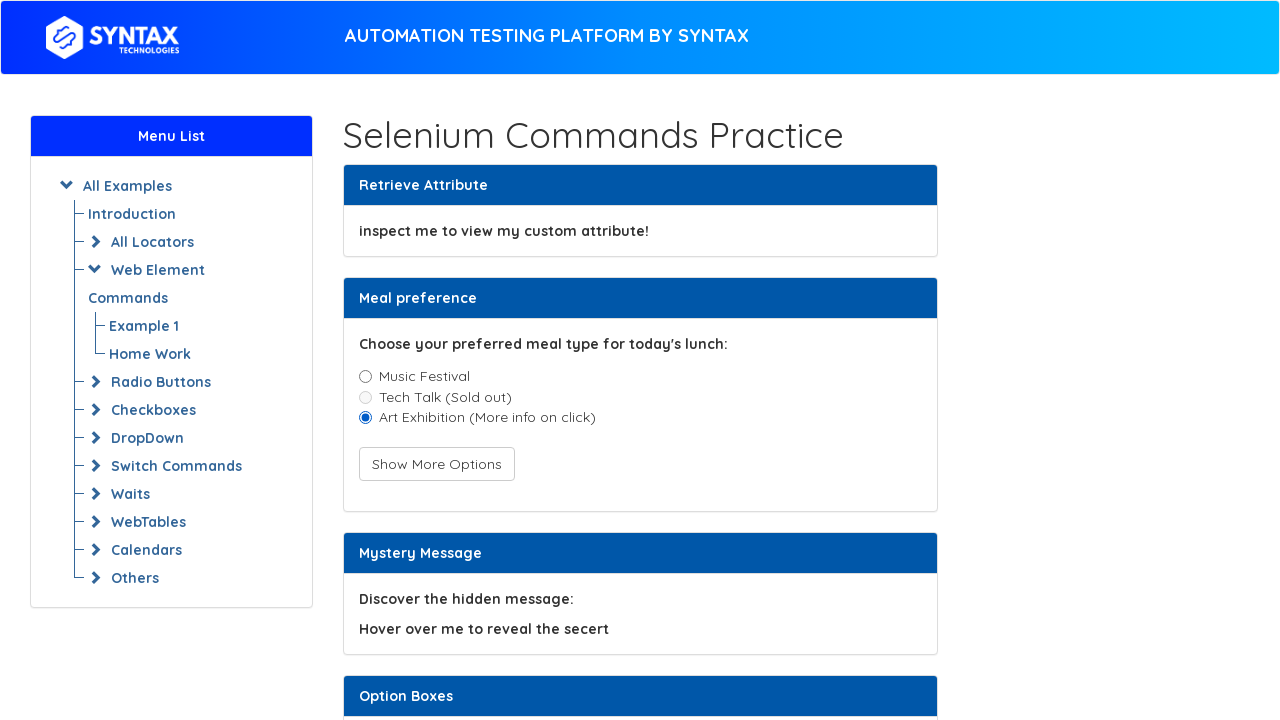

Retrieved text content from hidden_message element
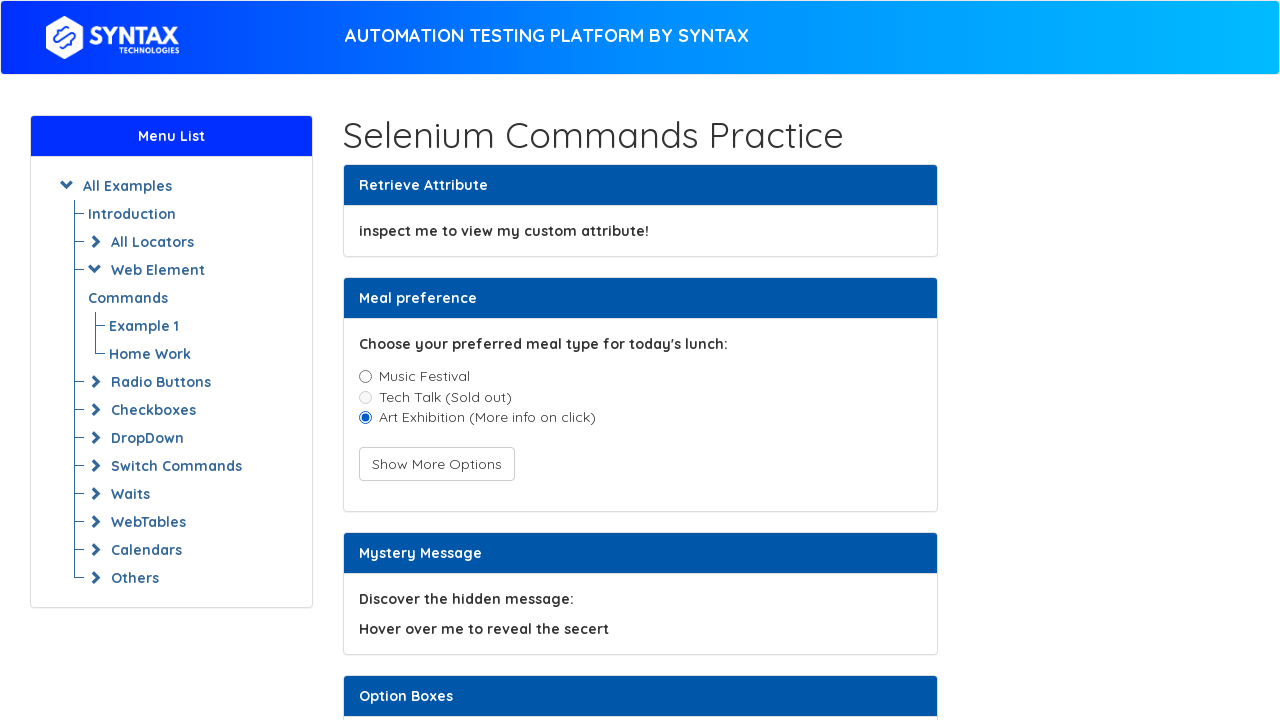

Located CheckboxFirst element
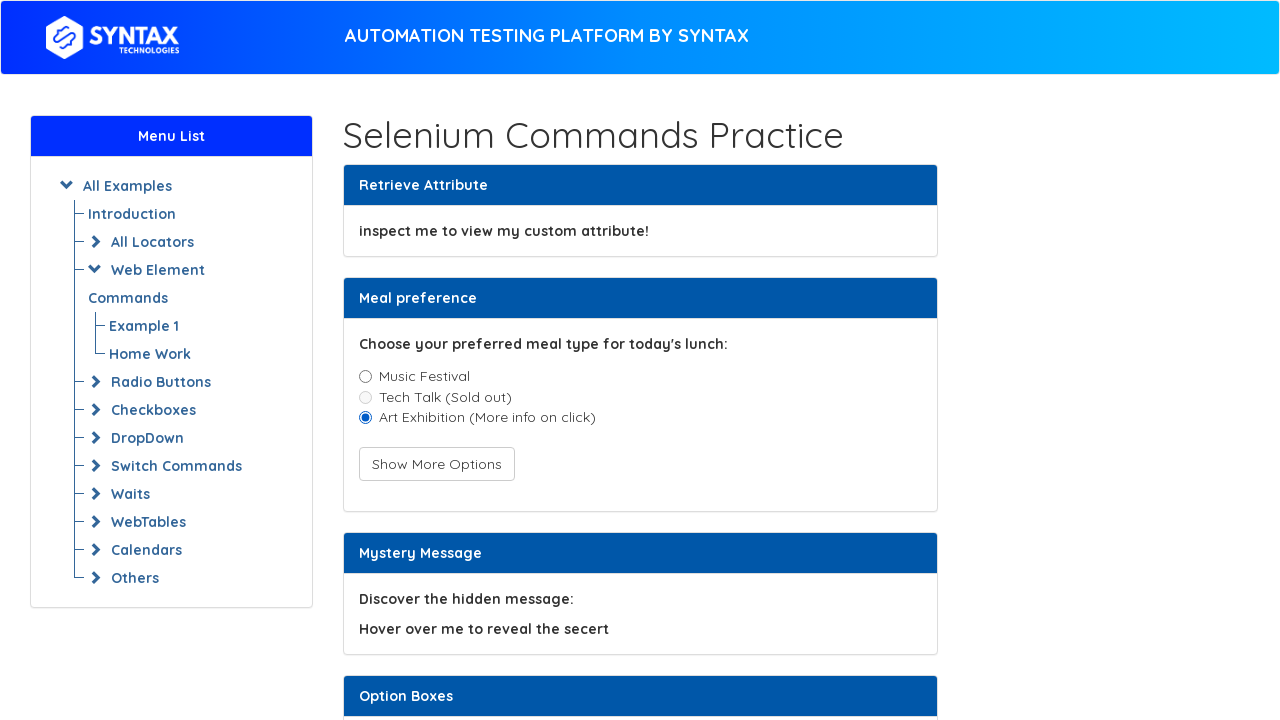

Verified CheckboxFirst is enabled
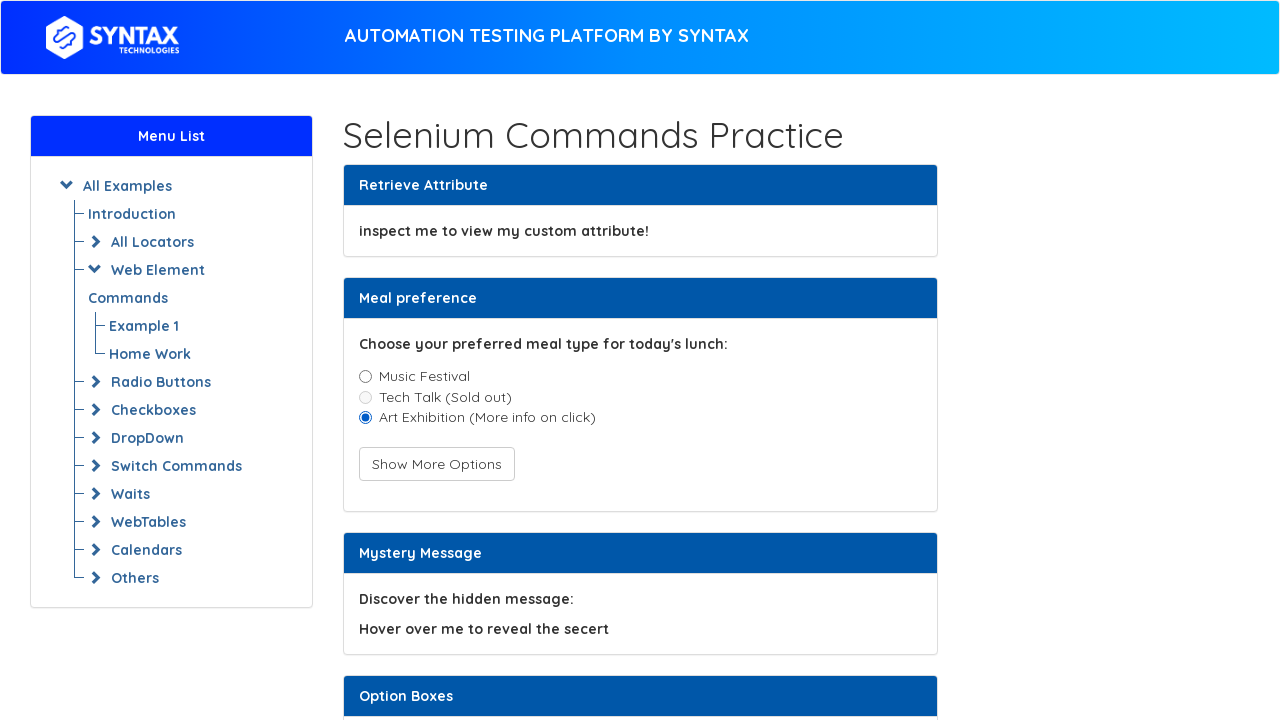

Clicked CheckboxFirst checkbox at (365, 361) on xpath=//input[@name='CheckboxFirst']
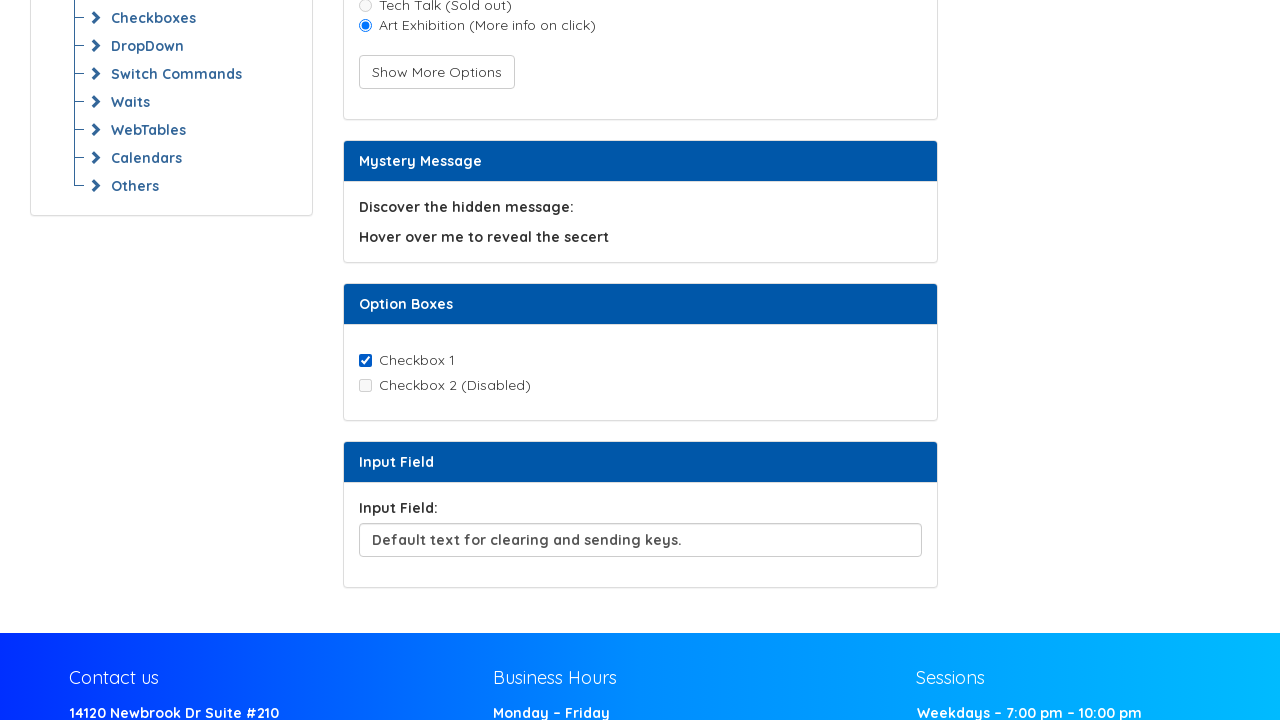

Located disabledCheckbox element
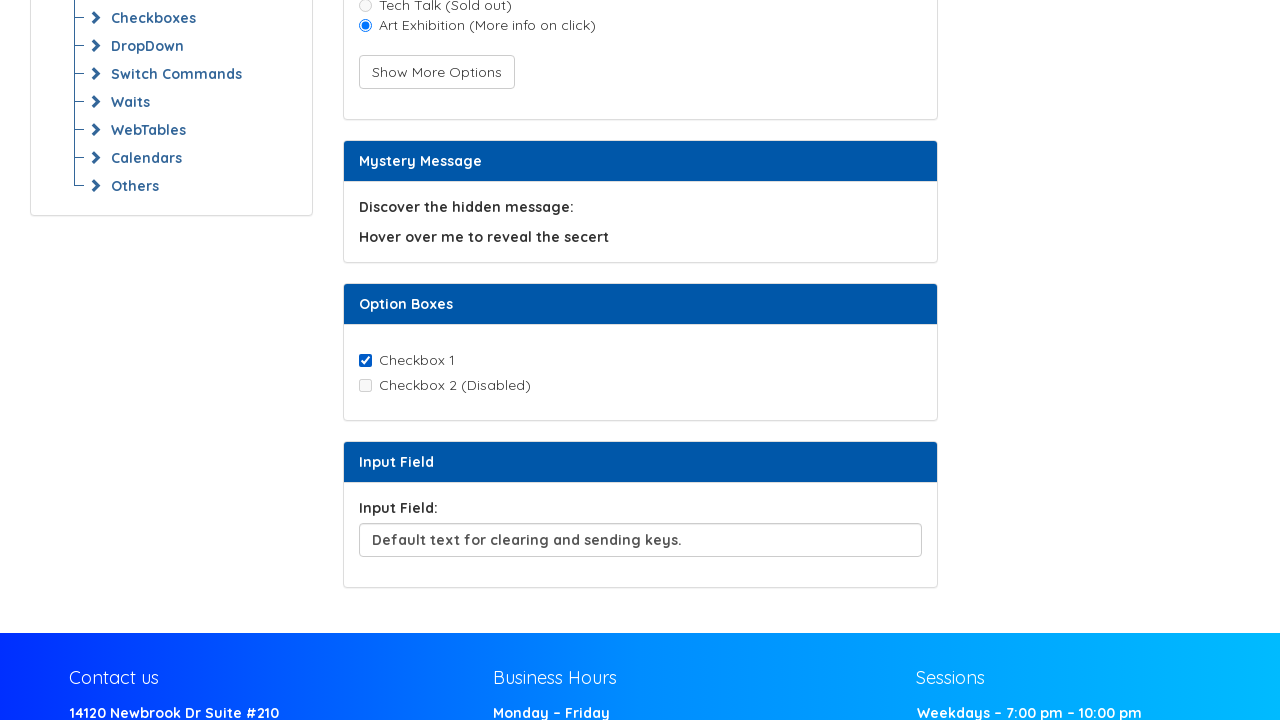

Checked if disabledCheckbox is enabled
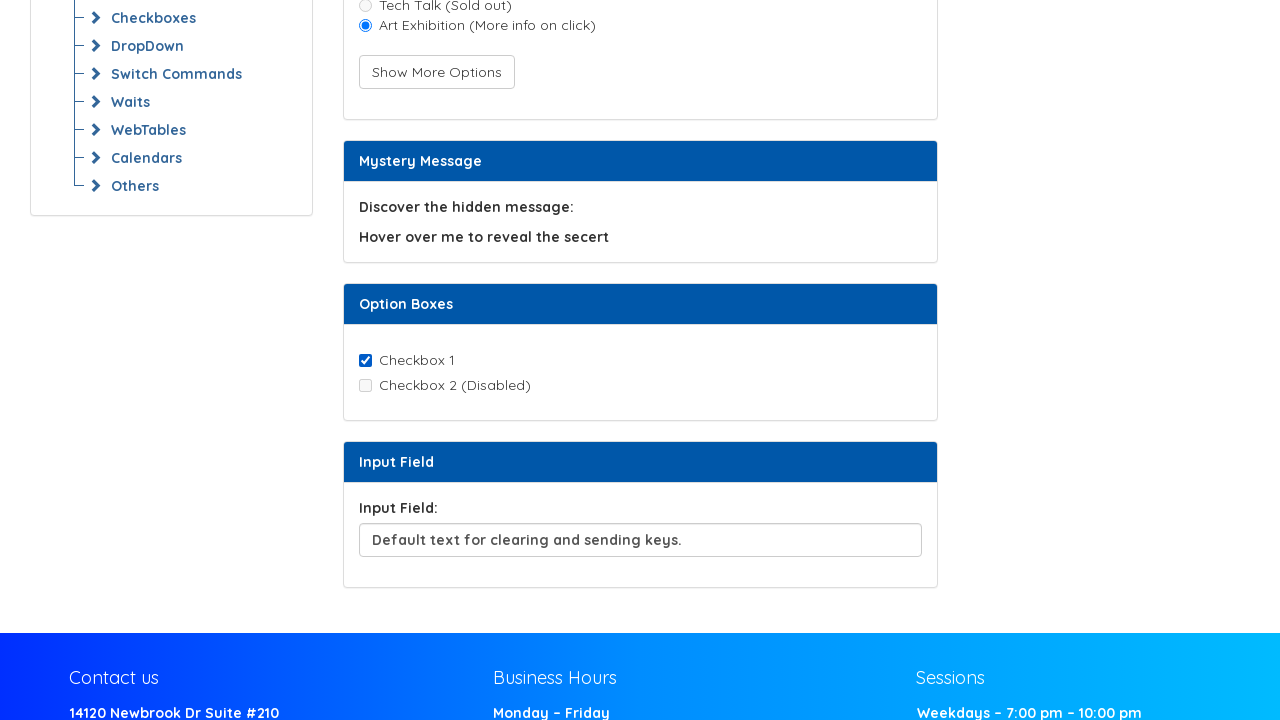

Cleared inputField text field on //input[@id='inputField']
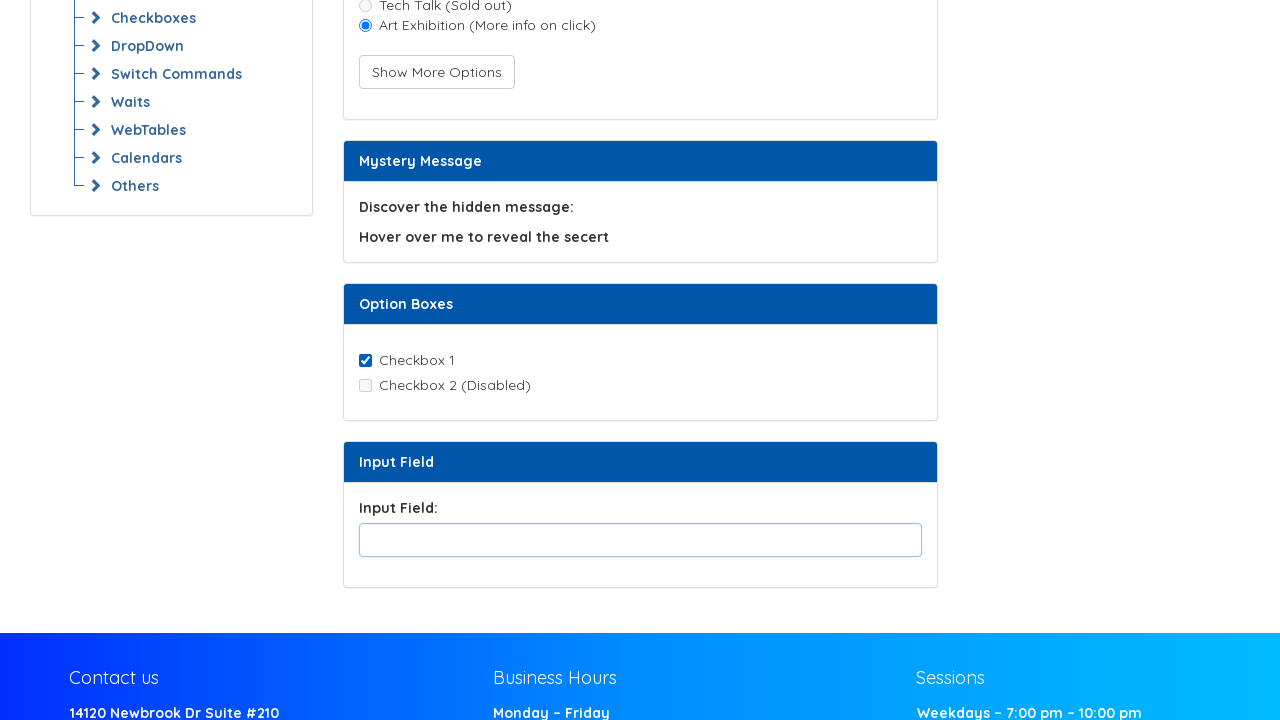

Filled inputField with custom text 'here is the custom text entered' on //input[@id='inputField']
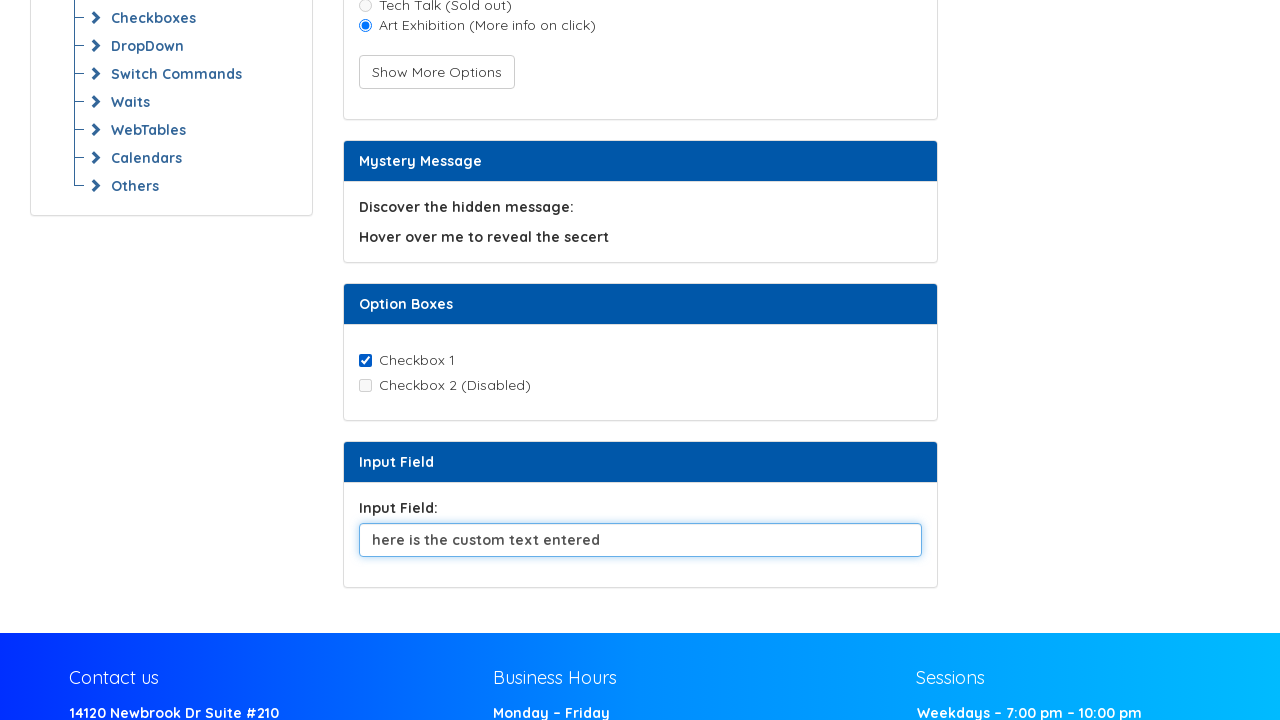

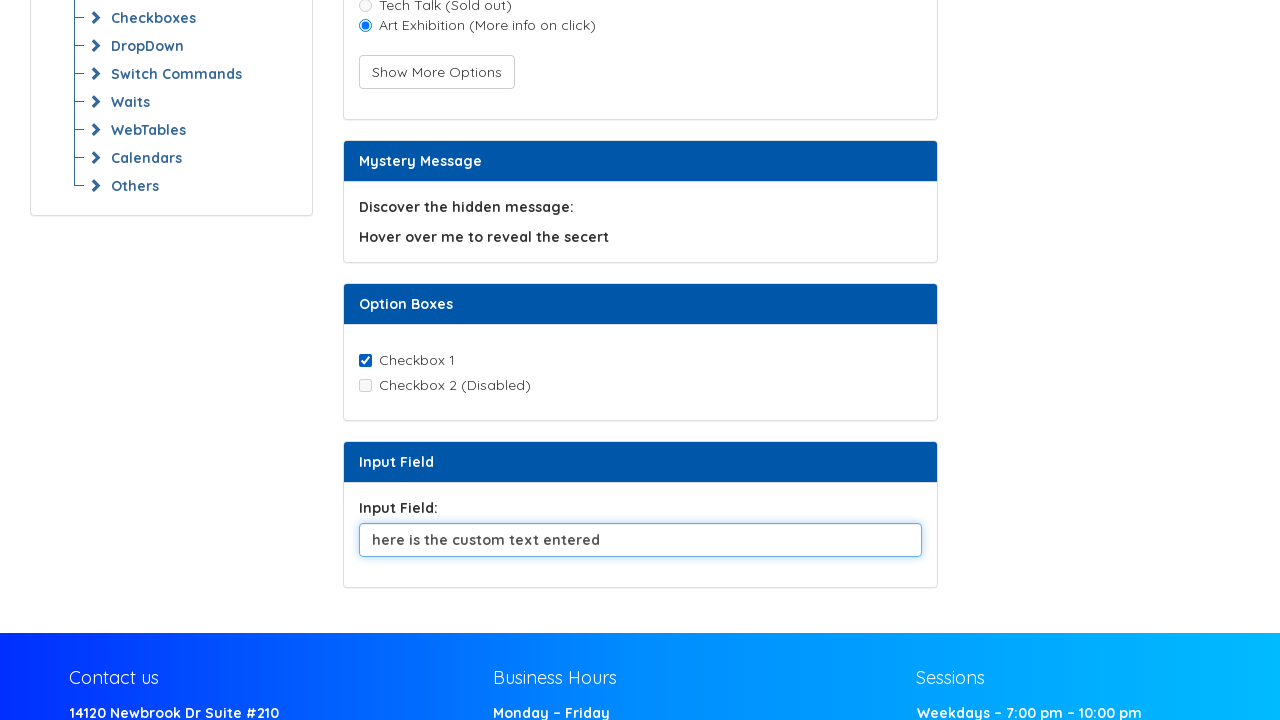